Tests a registration form by filling all input fields with random text and submitting the form to verify successful registration

Starting URL: http://suninjuly.github.io/registration1.html

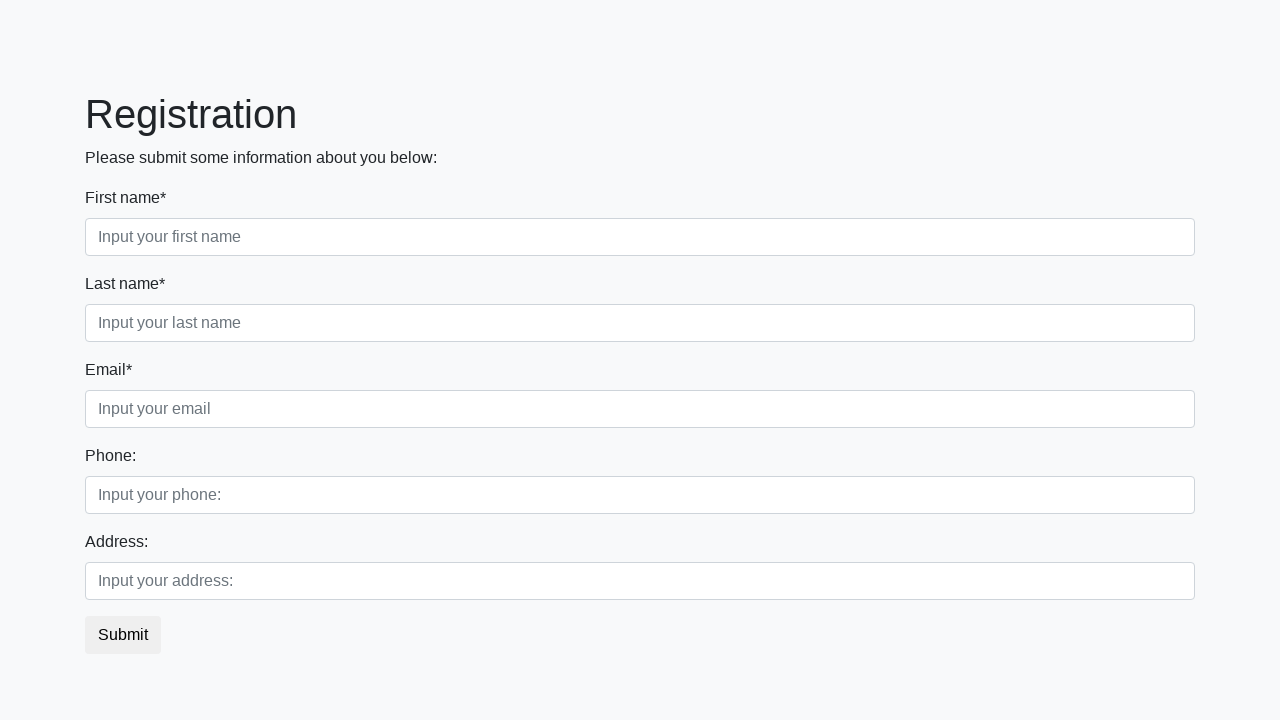

Retrieved all input fields from the registration form
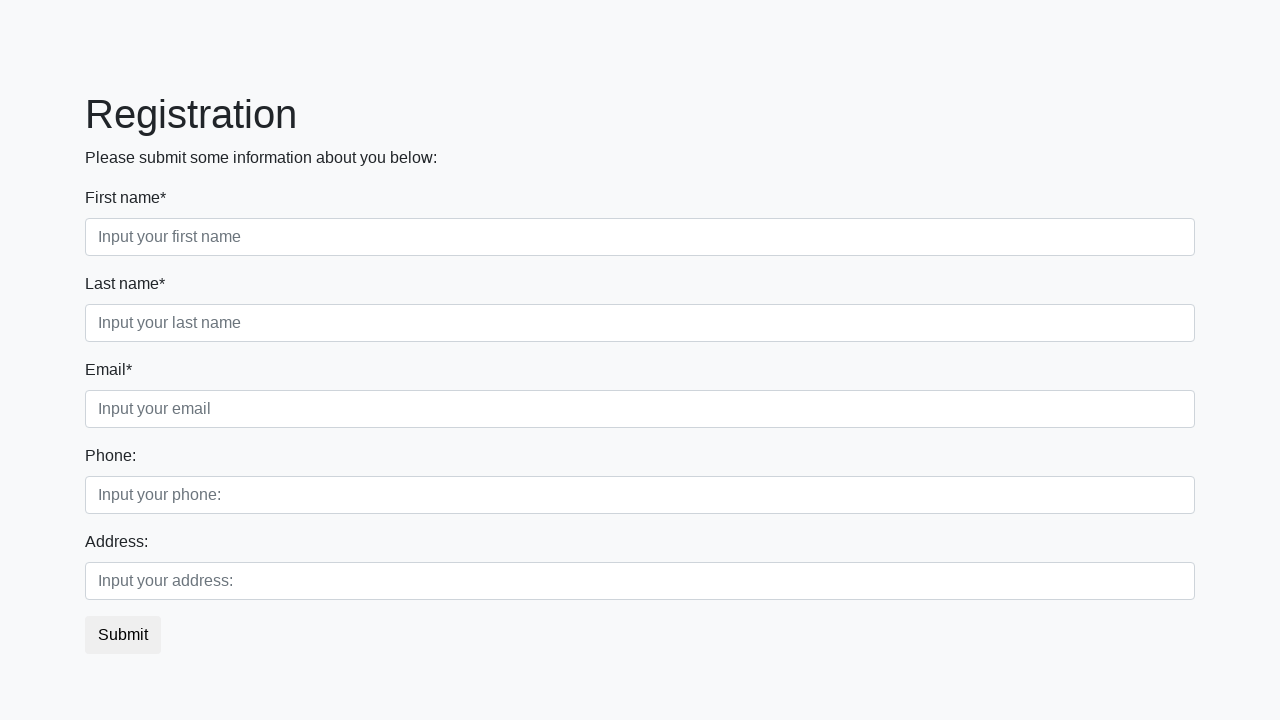

Filled input field with random text: GWDAJKHVrandom_word on input >> nth=0
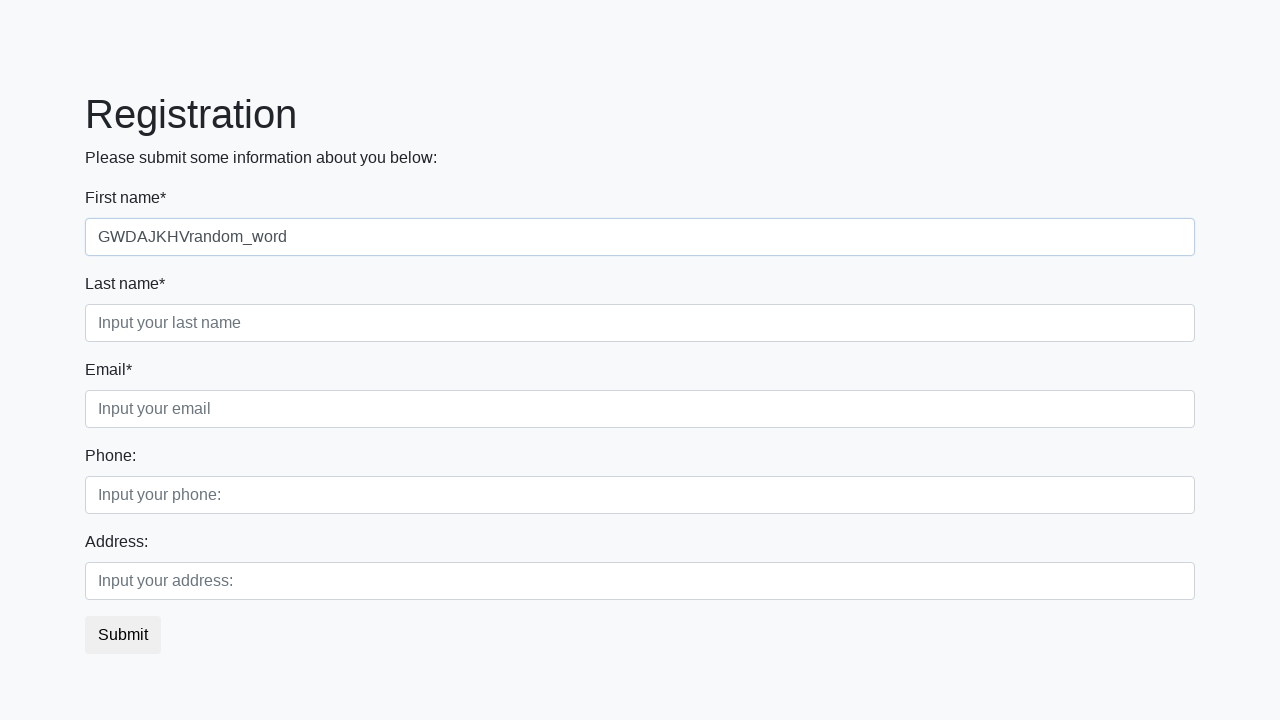

Filled input field with random text: IRLCRXDBrandom_word on input >> nth=1
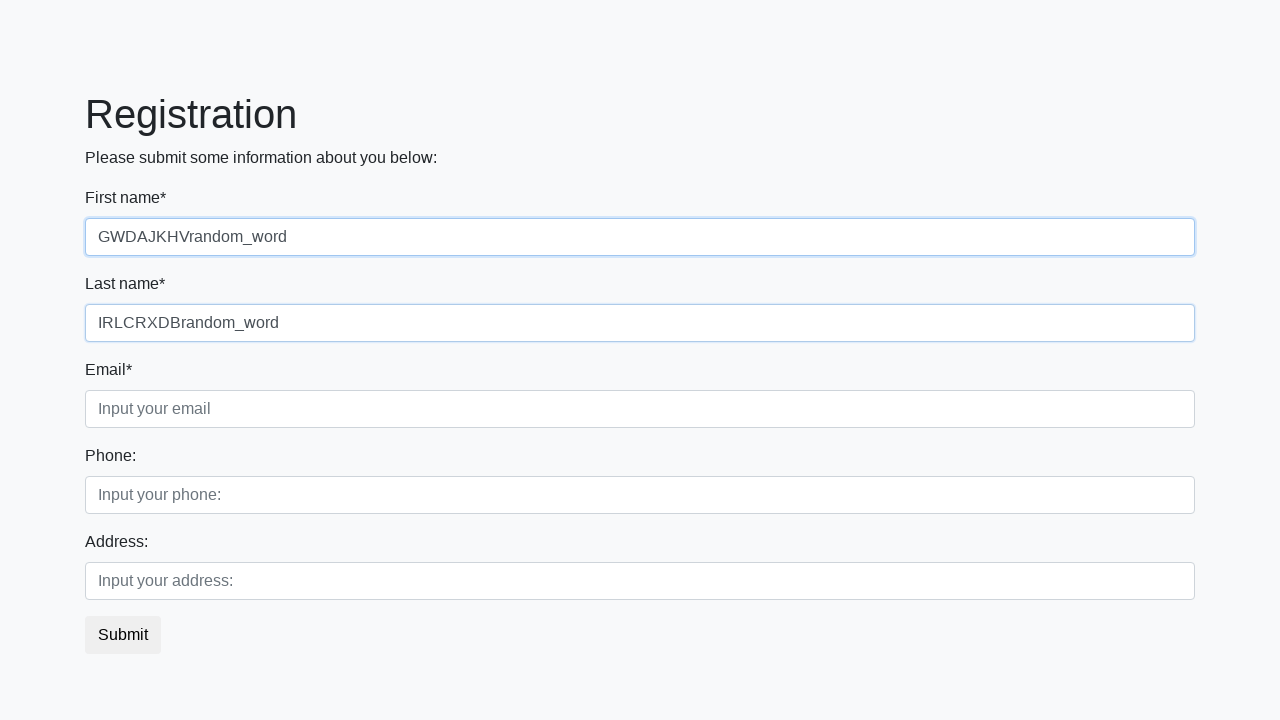

Filled input field with random text: USFITSEOrandom_word on input >> nth=2
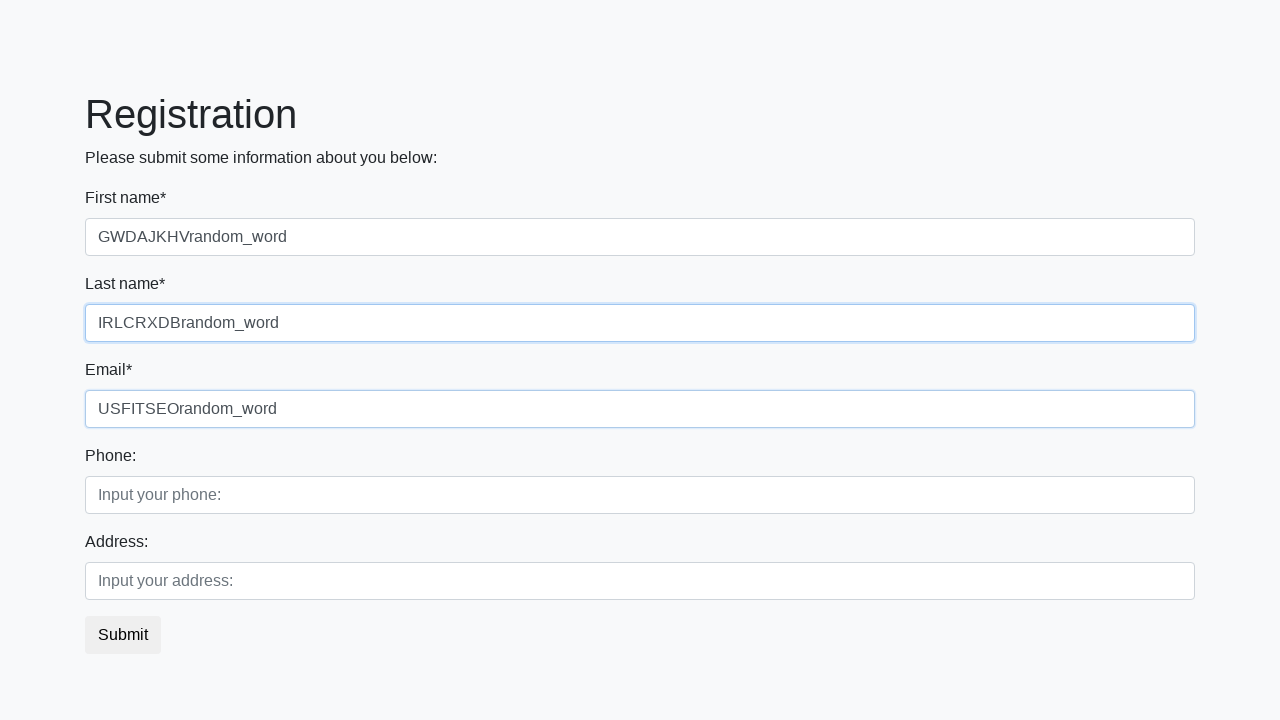

Filled input field with random text: SKBDQLCErandom_word on input >> nth=3
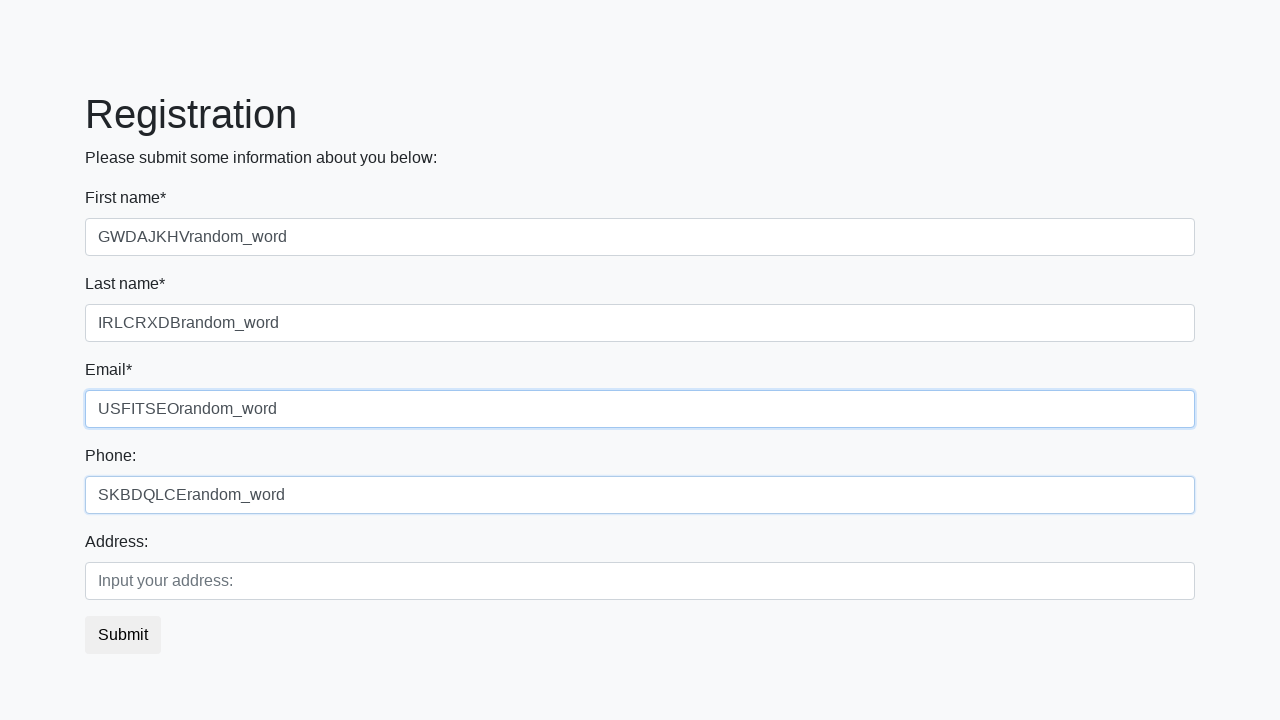

Filled input field with random text: IBEOSCYBrandom_word on input >> nth=4
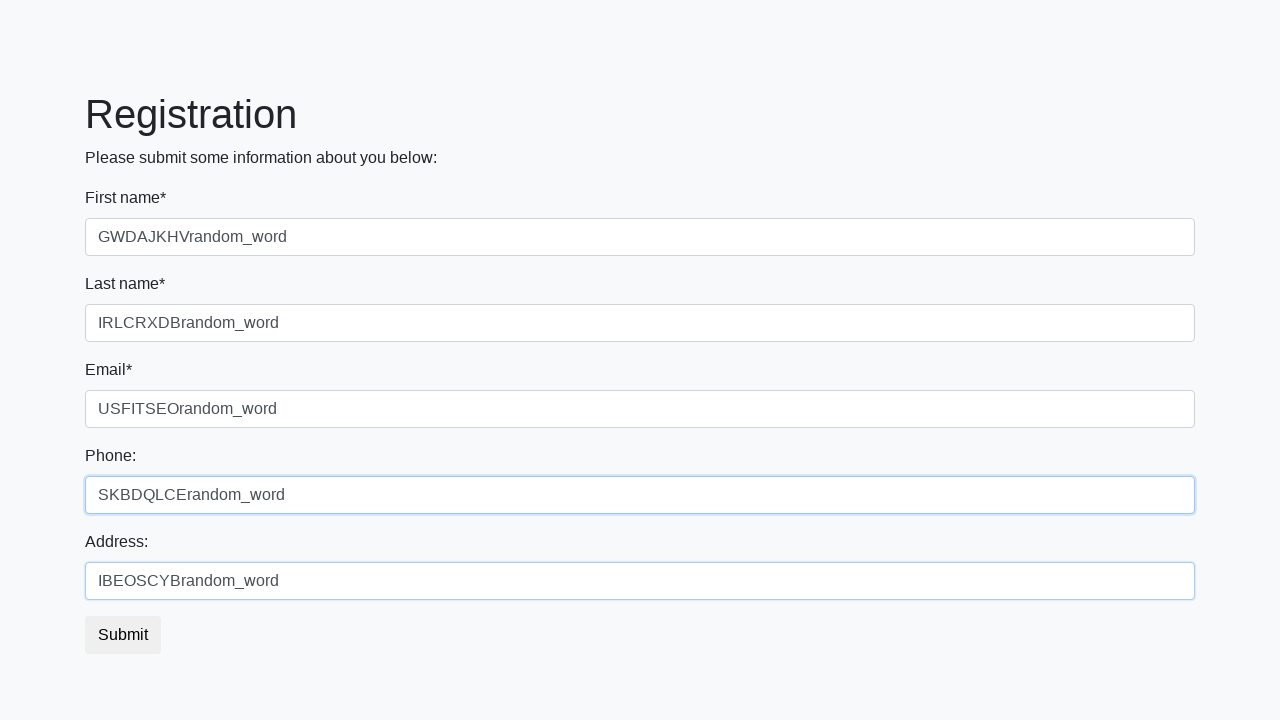

Clicked the submit button to register at (123, 635) on div button
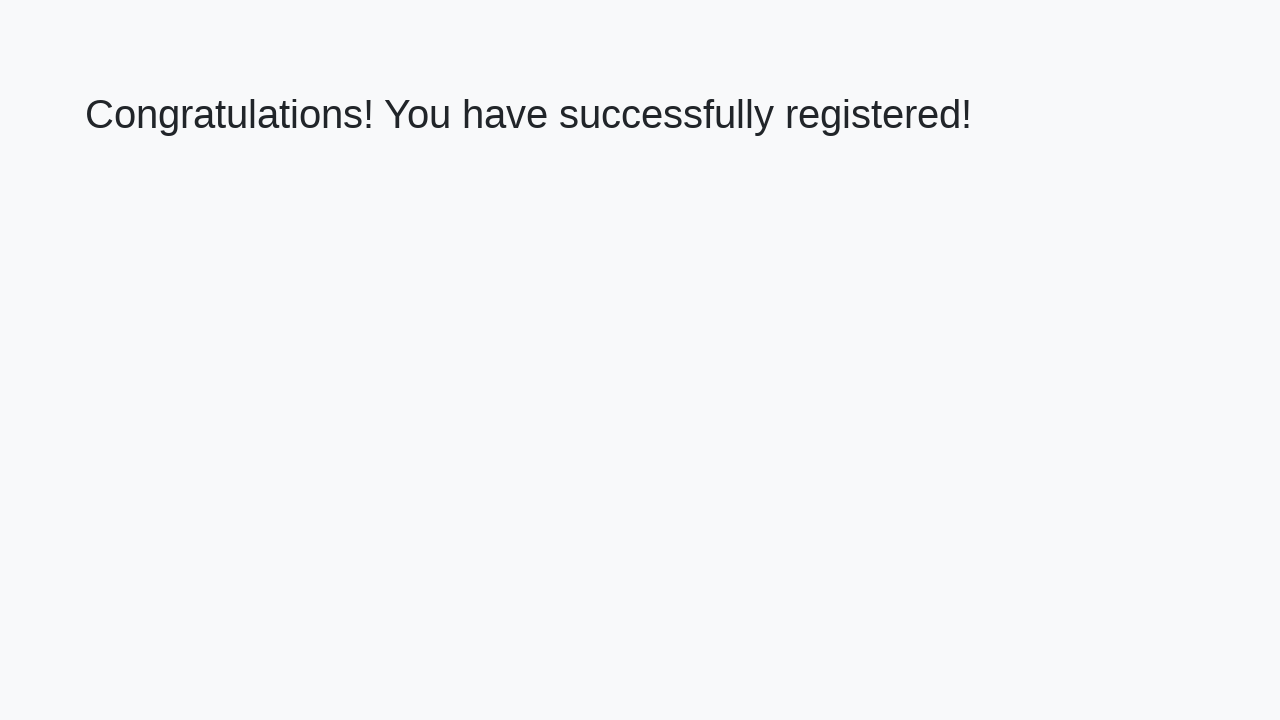

Success page loaded with h1 element
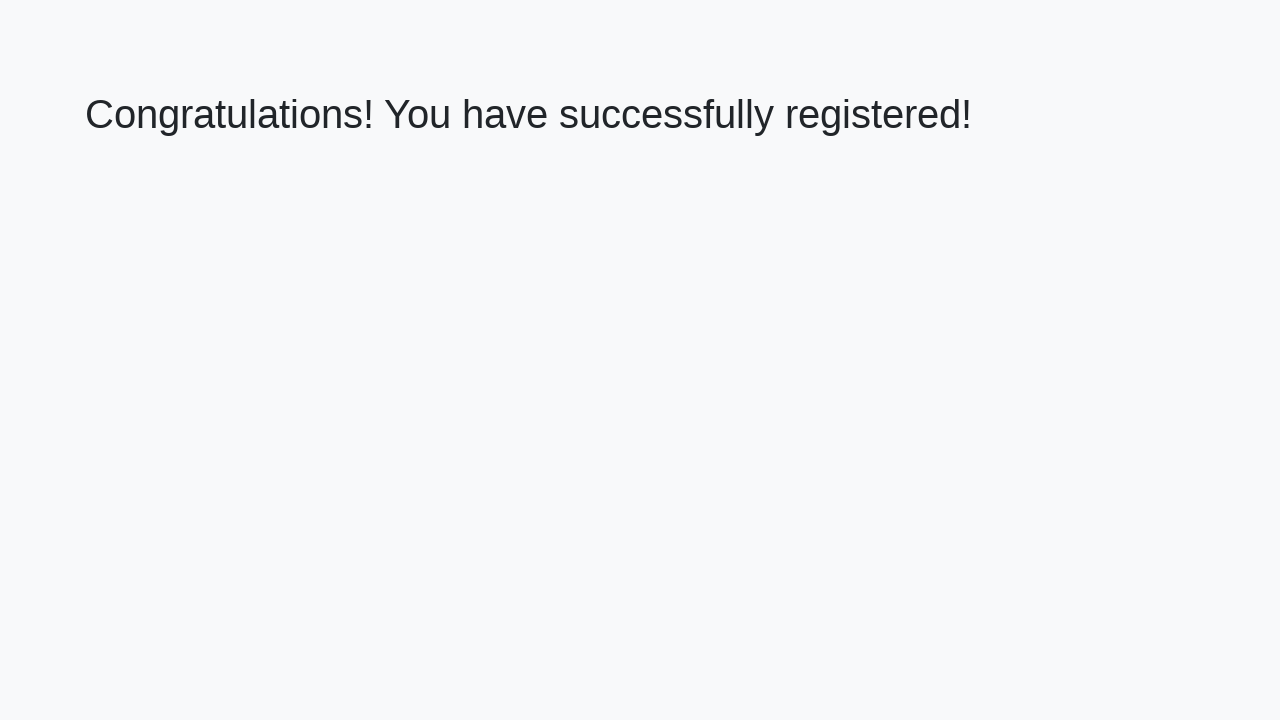

Retrieved welcome message text: Congratulations! You have successfully registered!
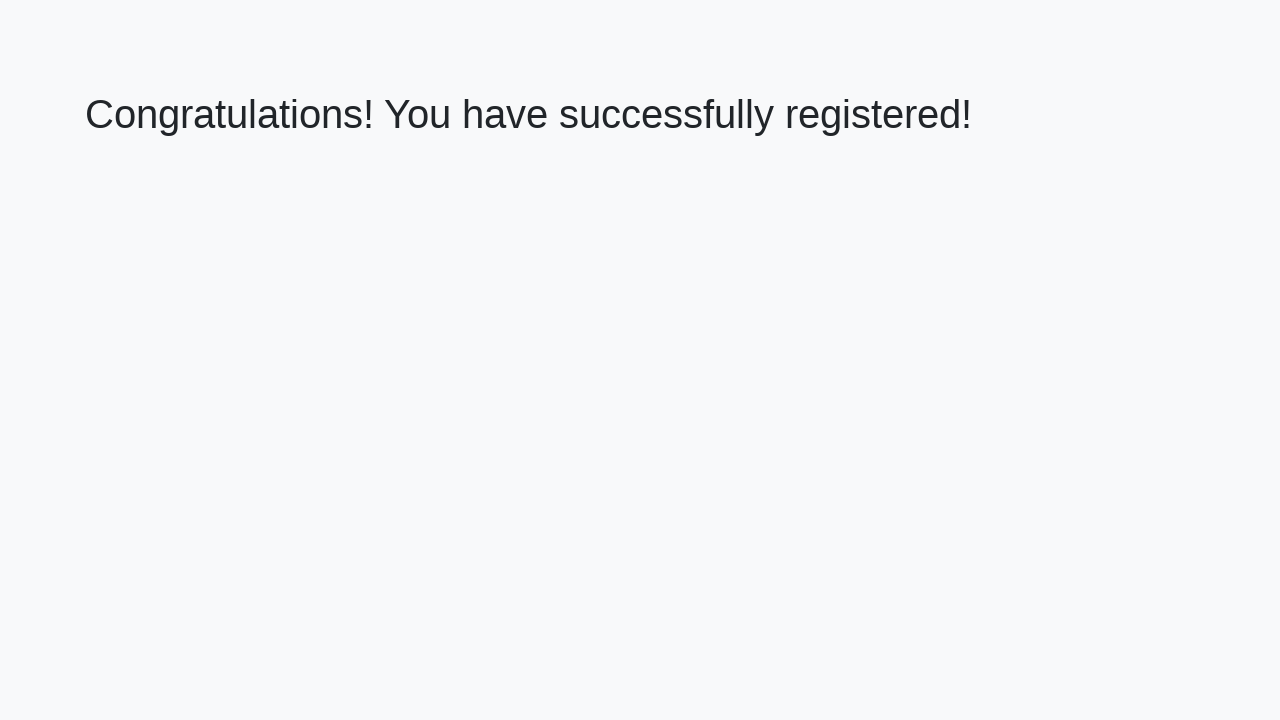

Verified successful registration message
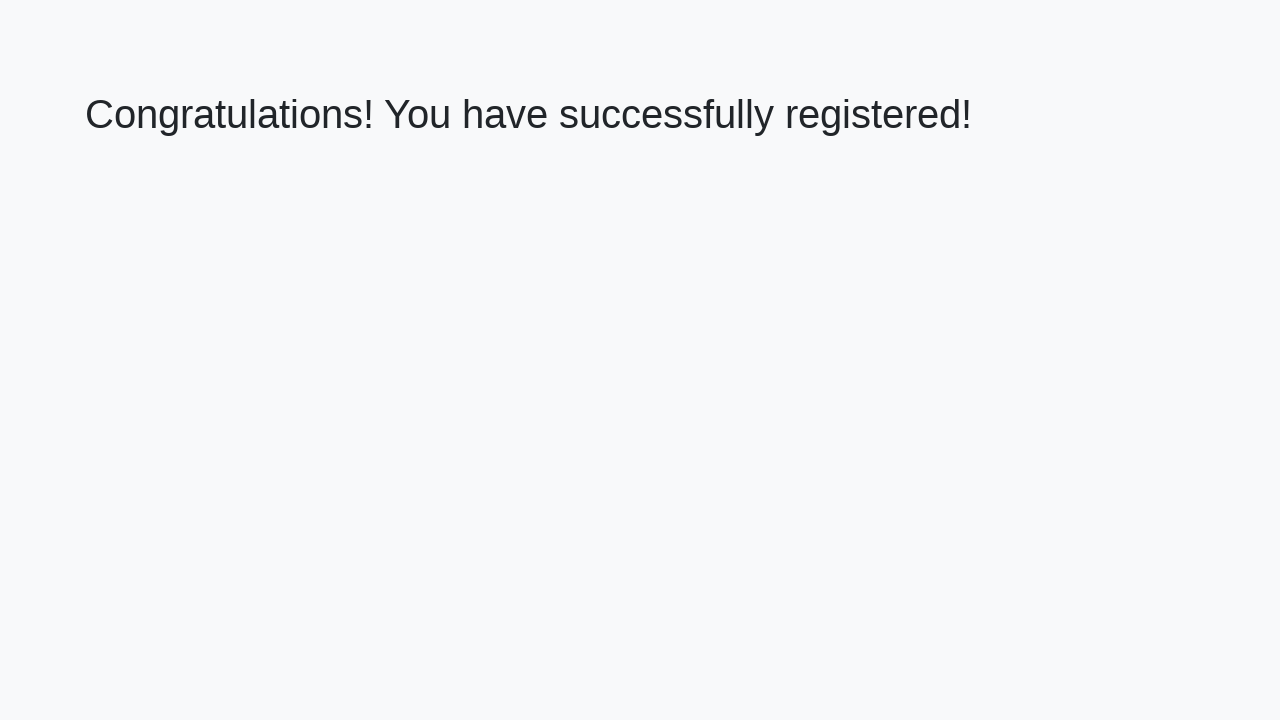

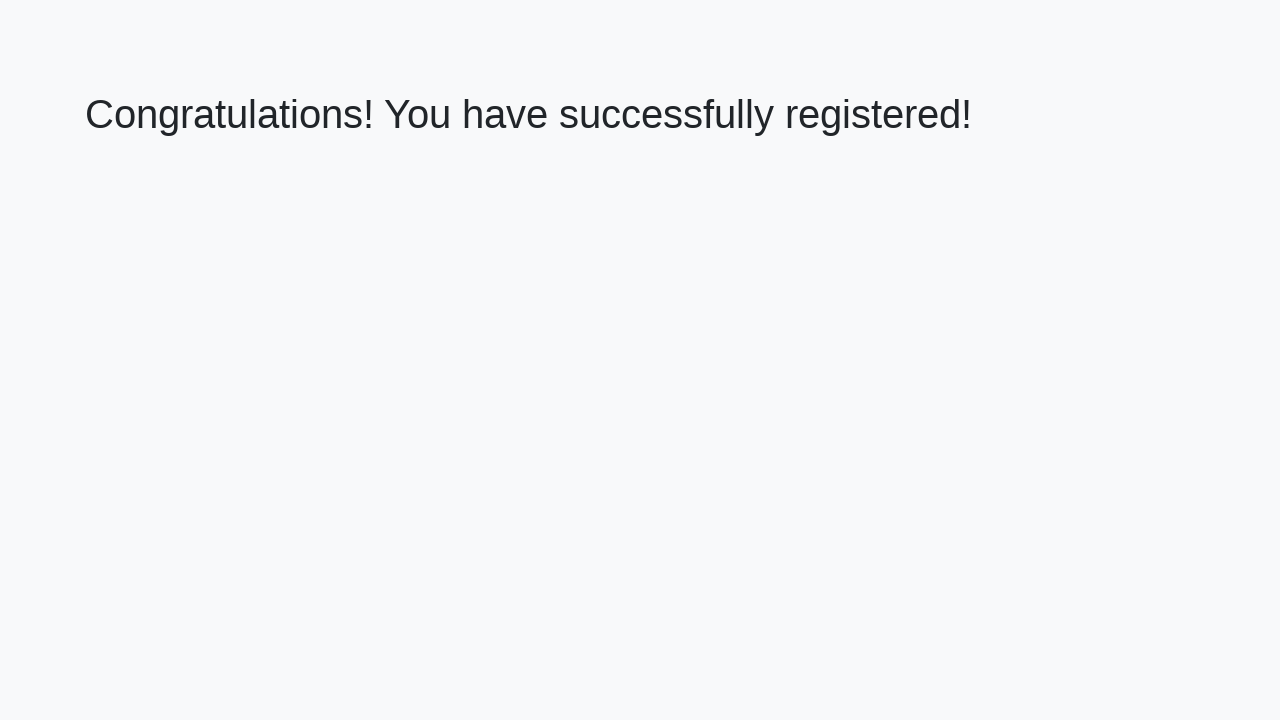